Tests that entering an empty string removes the todo item

Starting URL: https://demo.playwright.dev/todomvc

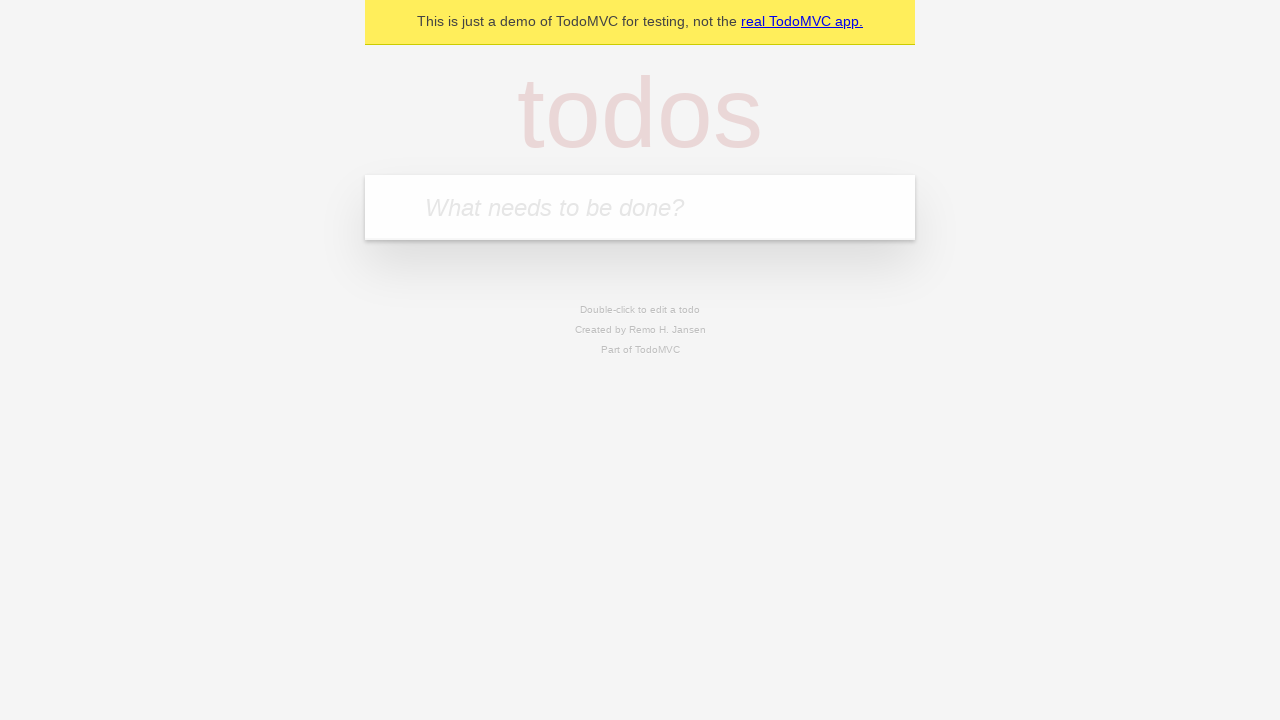

Filled new todo field with 'buy some cheese' on .new-todo
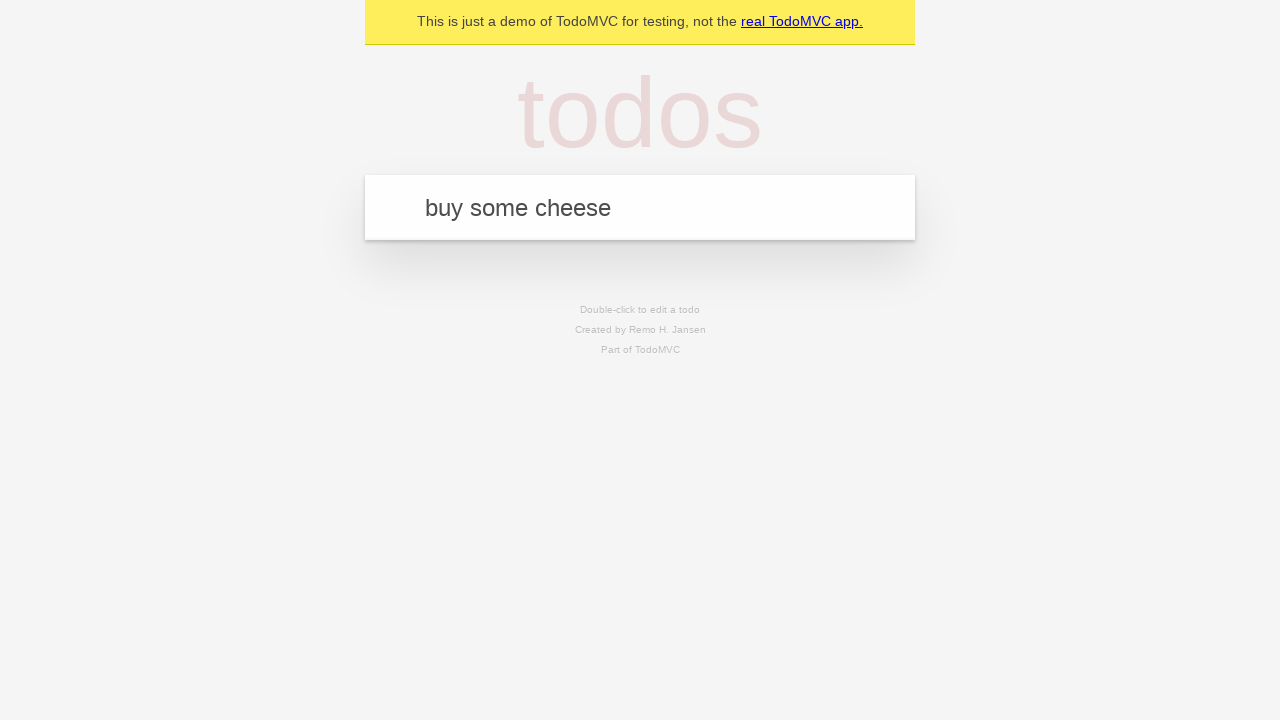

Pressed Enter to add first todo on .new-todo
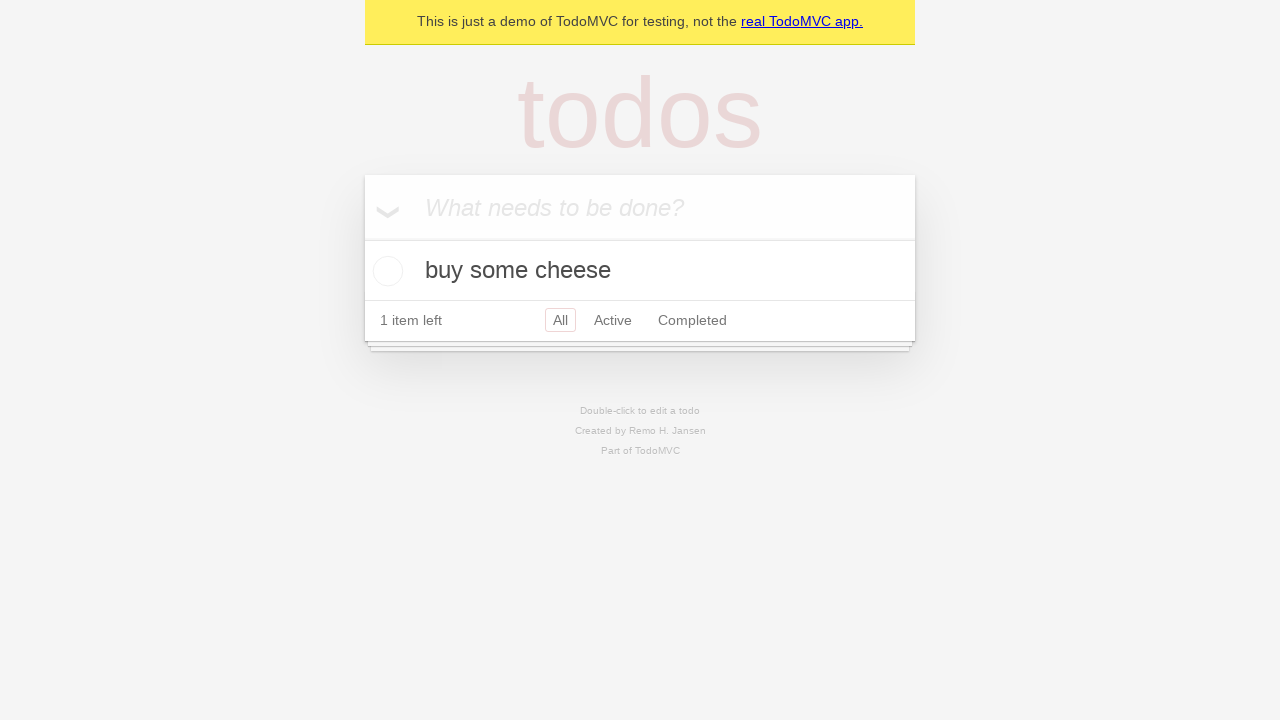

Filled new todo field with 'feed the cat' on .new-todo
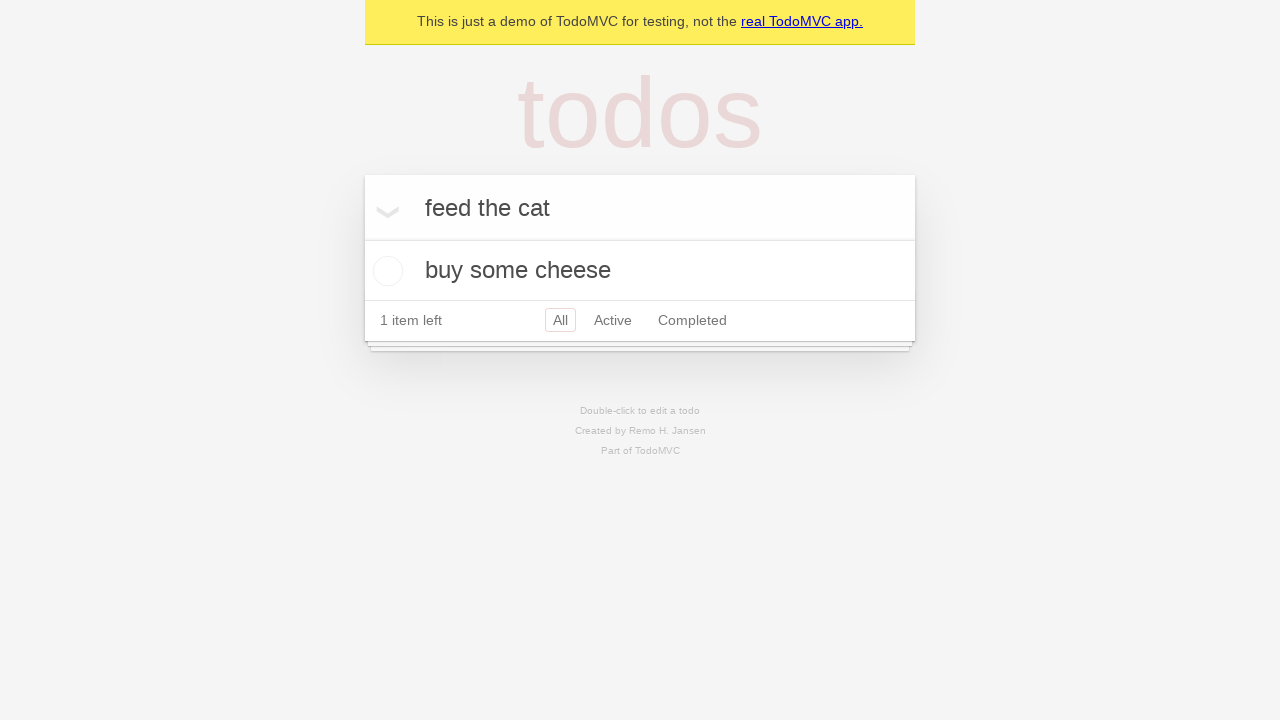

Pressed Enter to add second todo on .new-todo
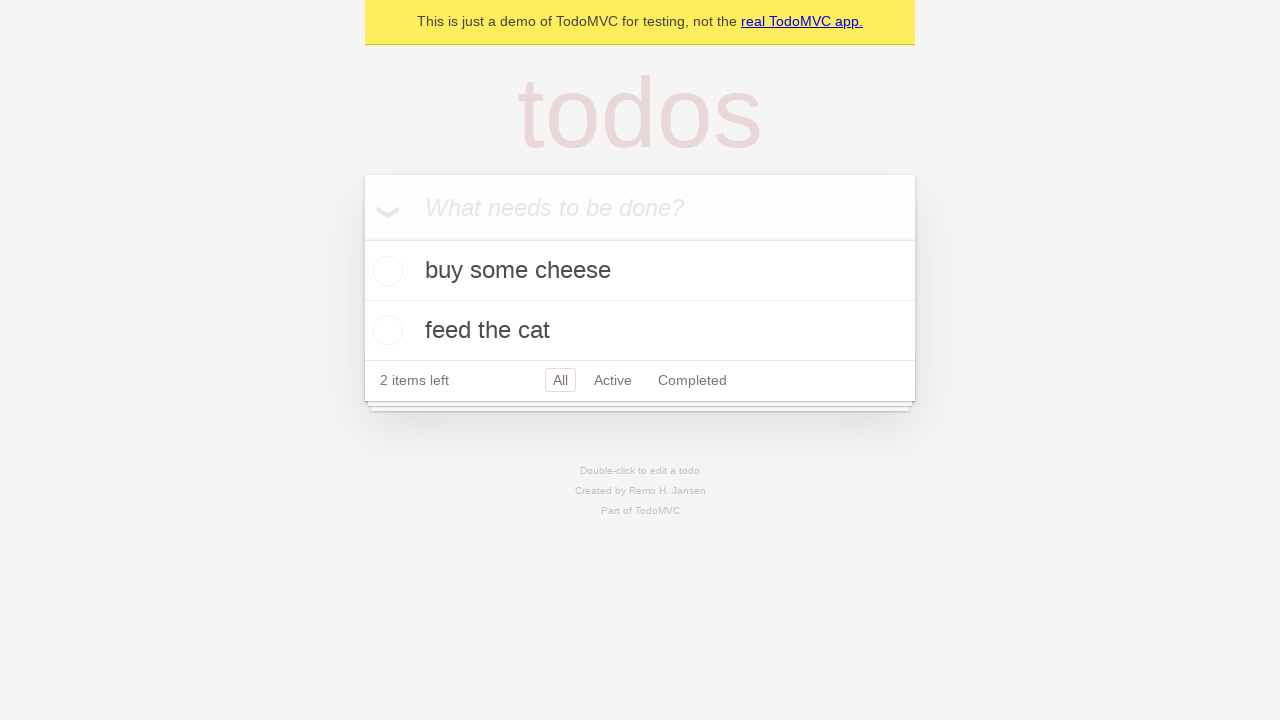

Filled new todo field with 'book a doctors appointment' on .new-todo
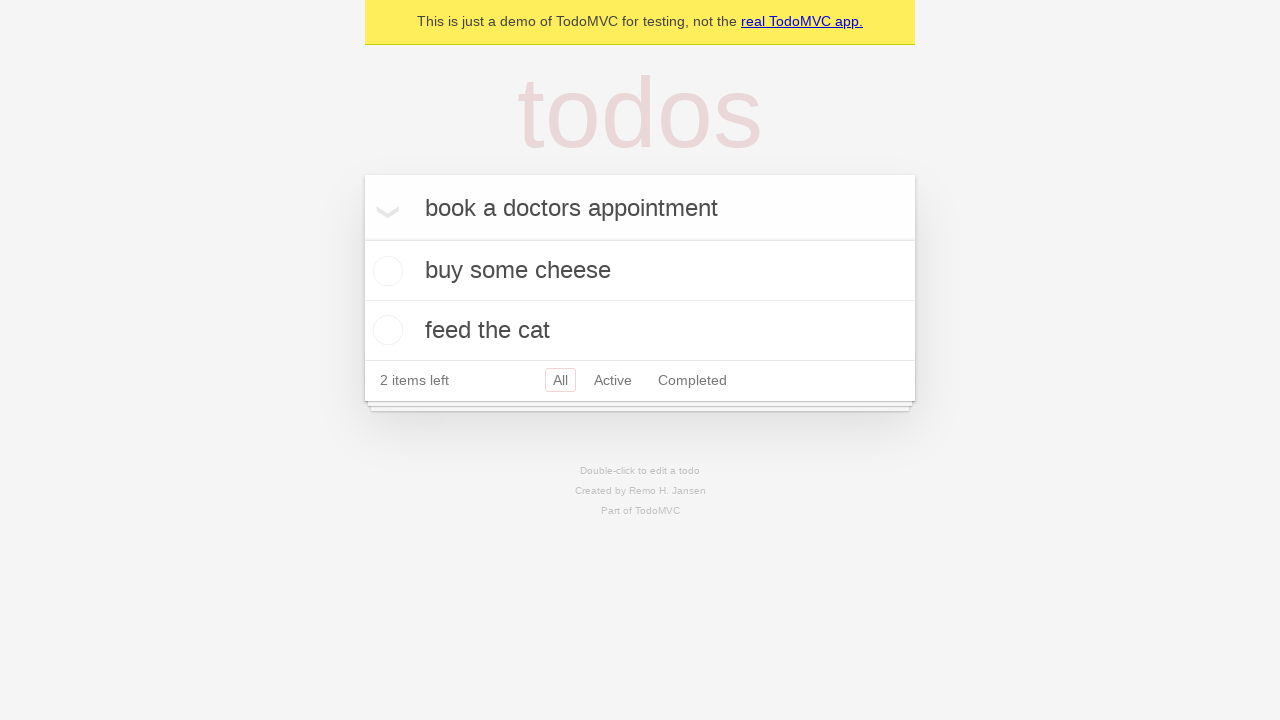

Pressed Enter to add third todo on .new-todo
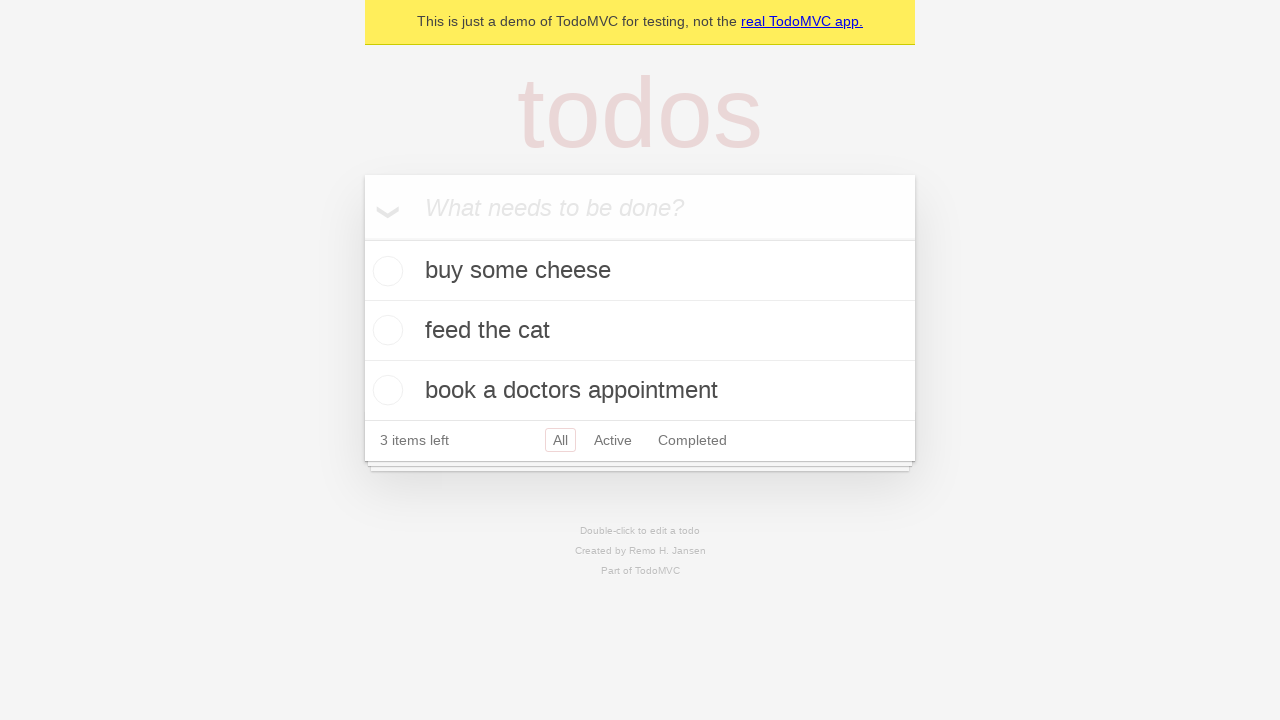

Waited for all three todos to appear in the list
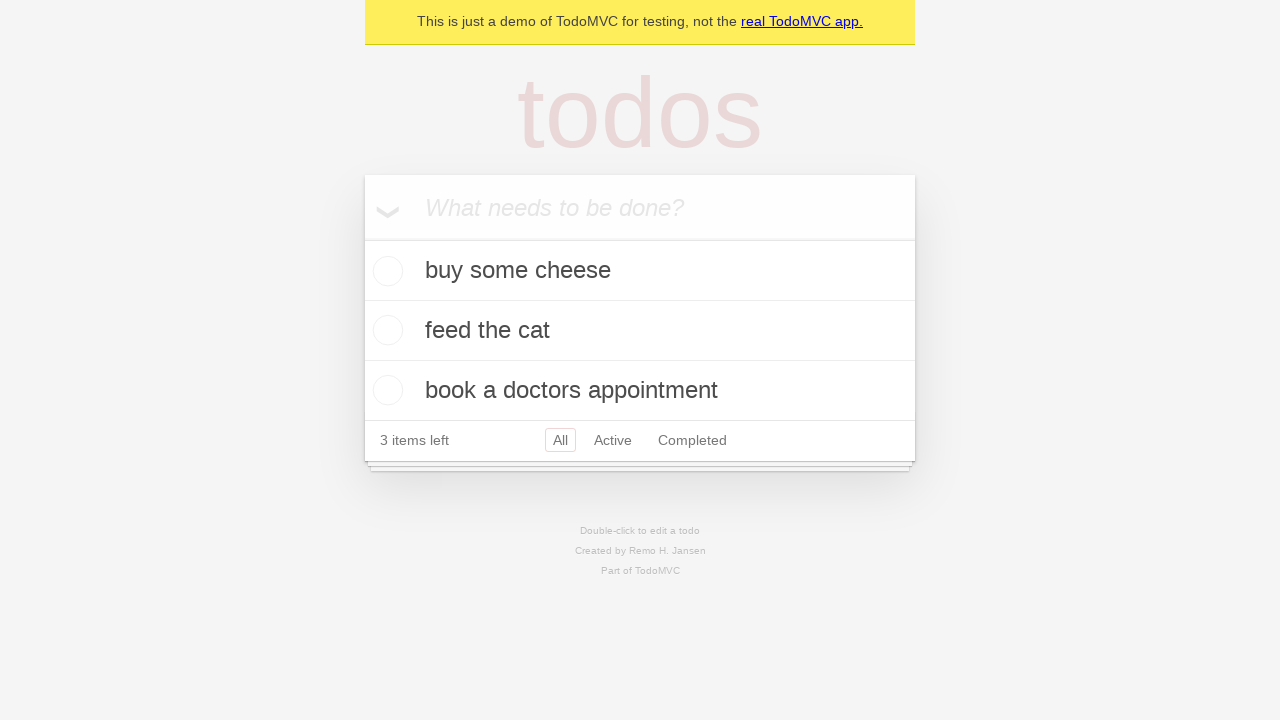

Double-clicked second todo to enter edit mode at (640, 331) on .todo-list li >> nth=1
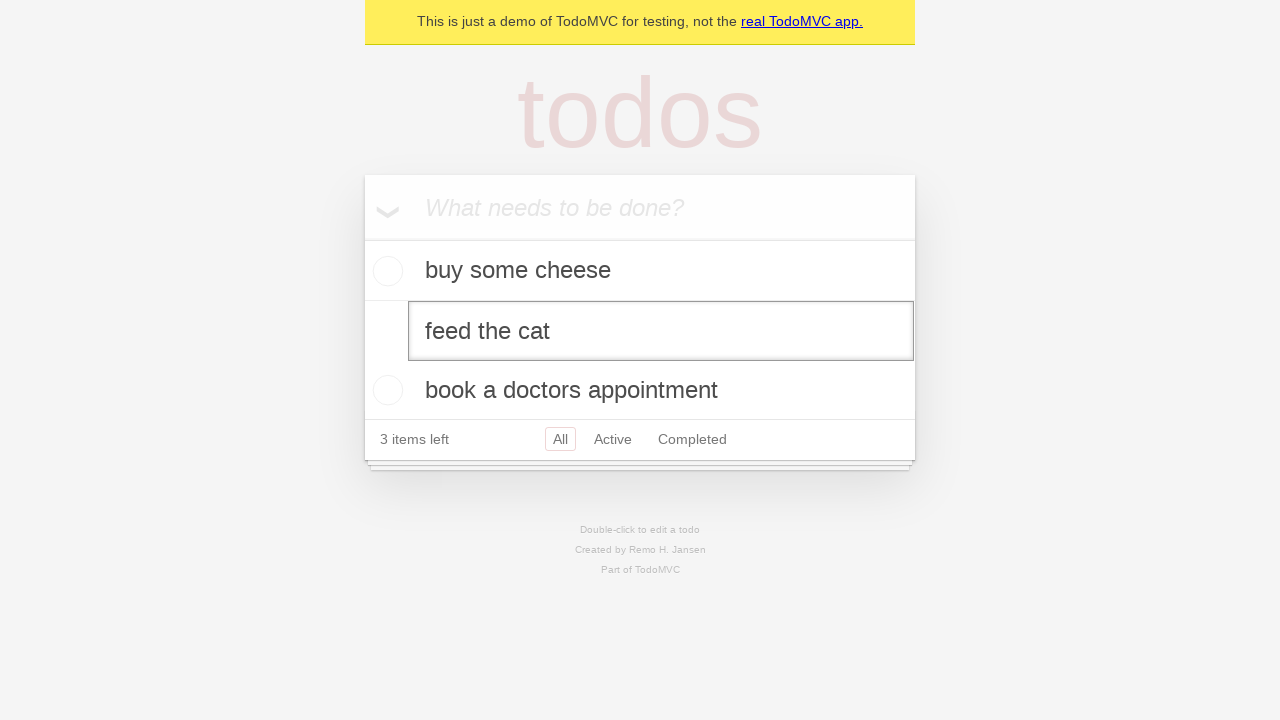

Cleared the edit field with empty string on .todo-list li >> nth=1 >> .edit
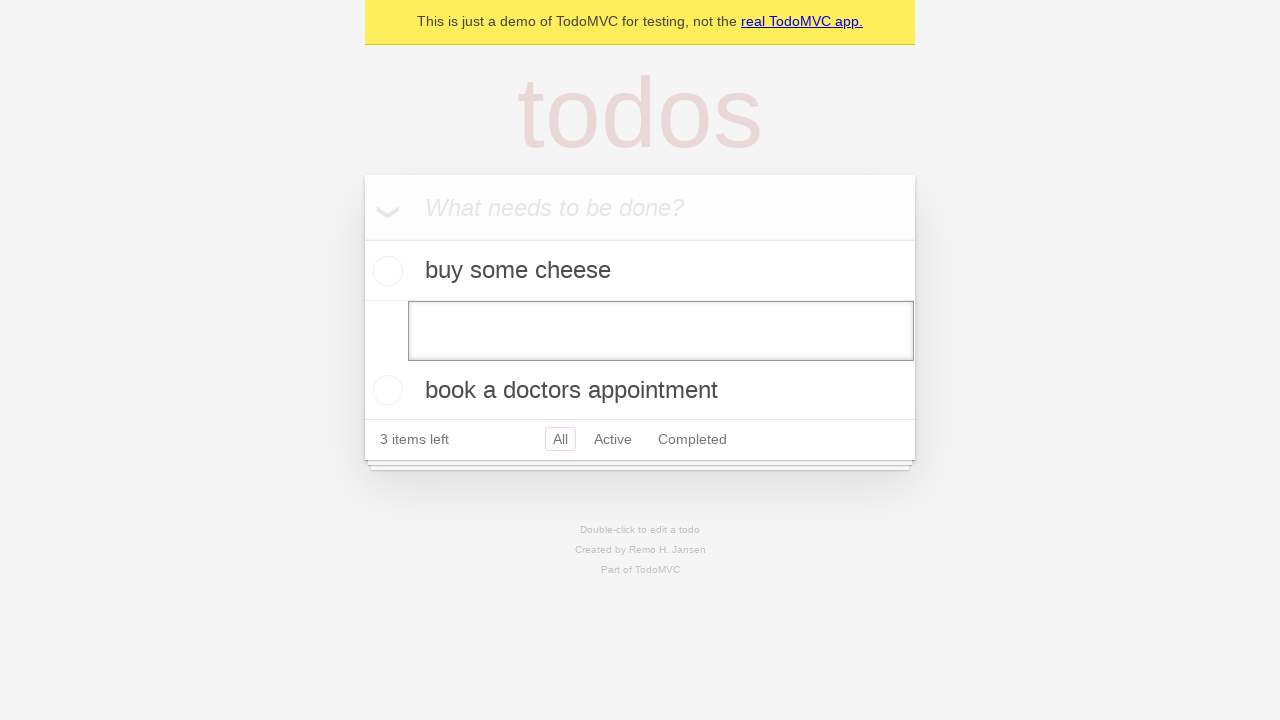

Pressed Enter to confirm removal of todo item on .todo-list li >> nth=1 >> .edit
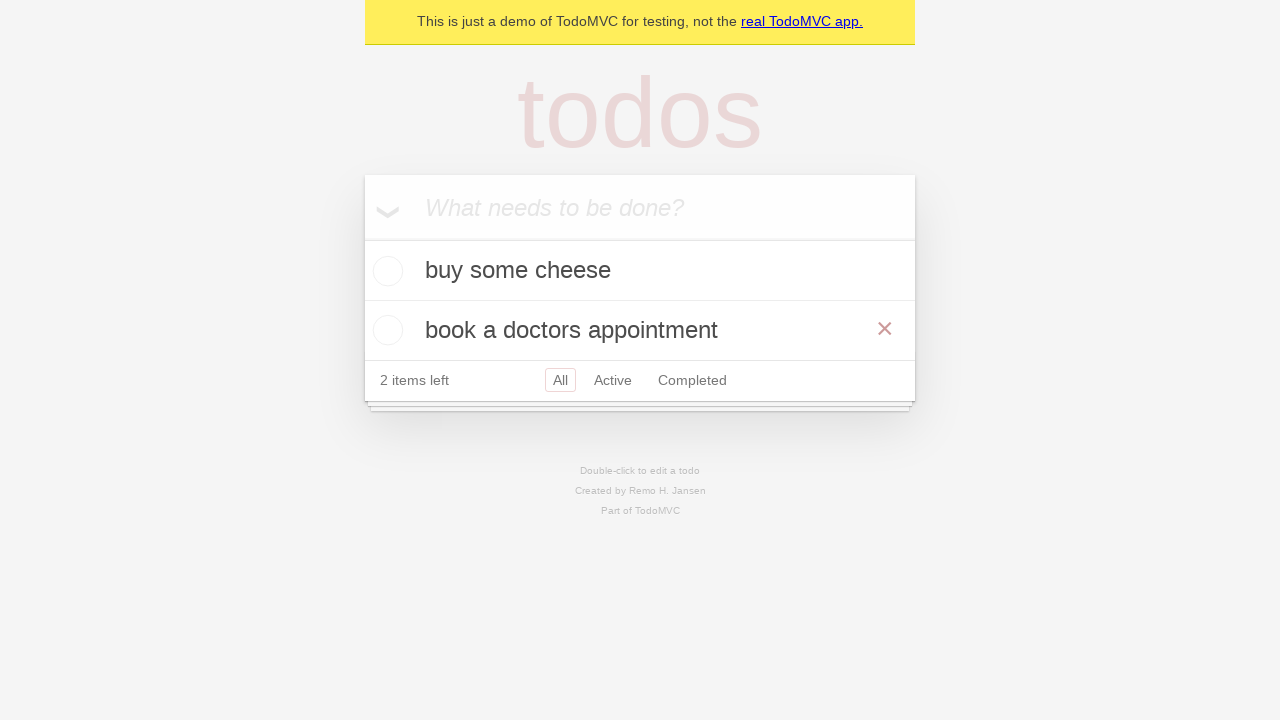

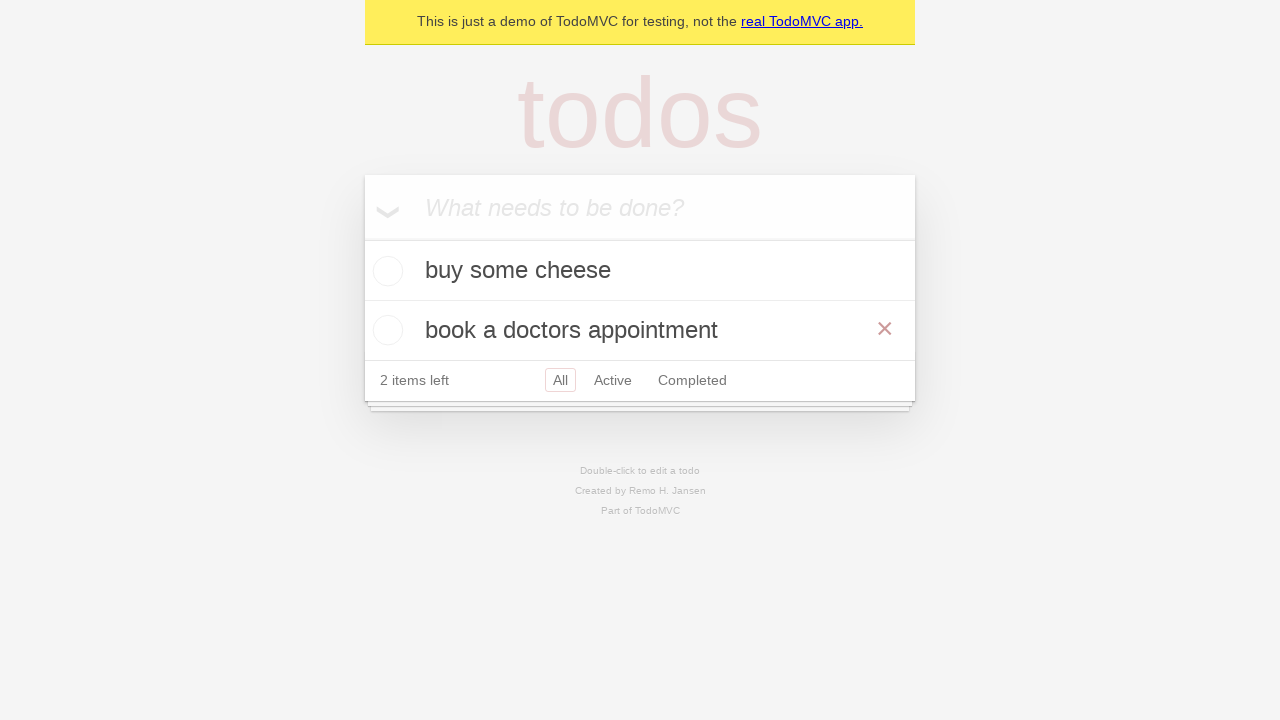